Navigates to the zlti.com homepage and verifies that anchor links are present on the page.

Starting URL: http://www.zlti.com

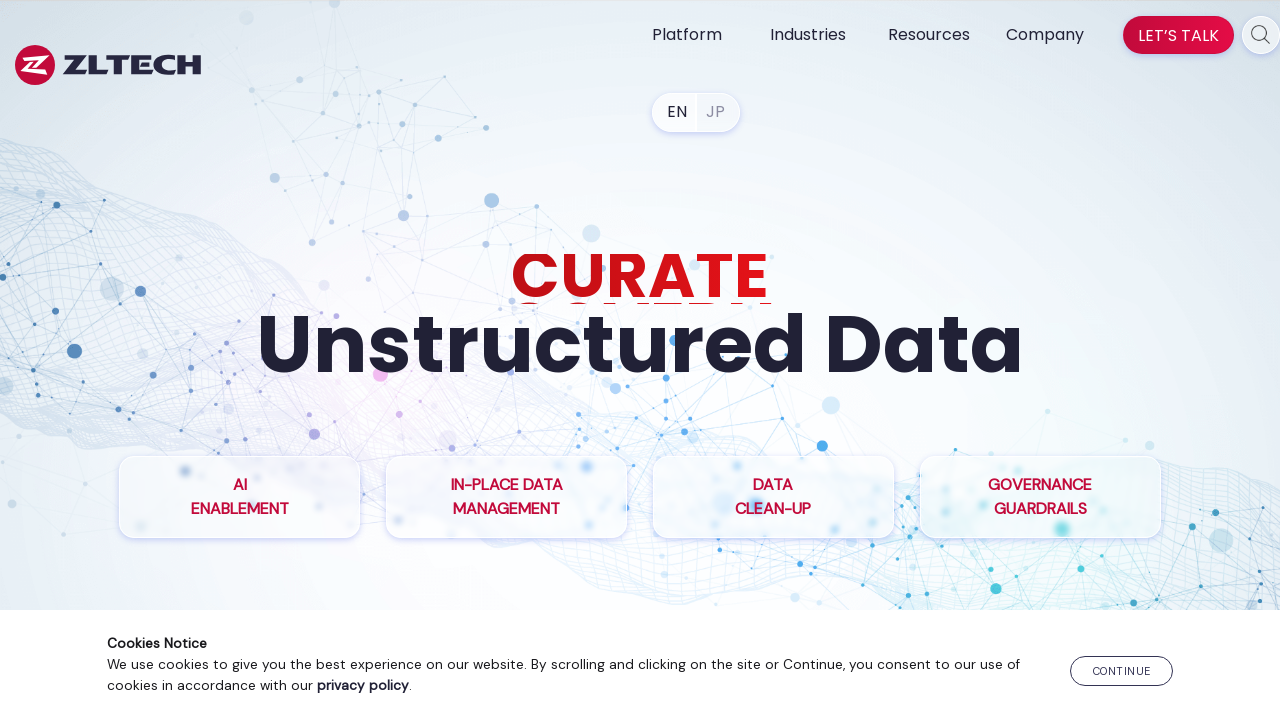

Waited for anchor links to load on zlti.com homepage
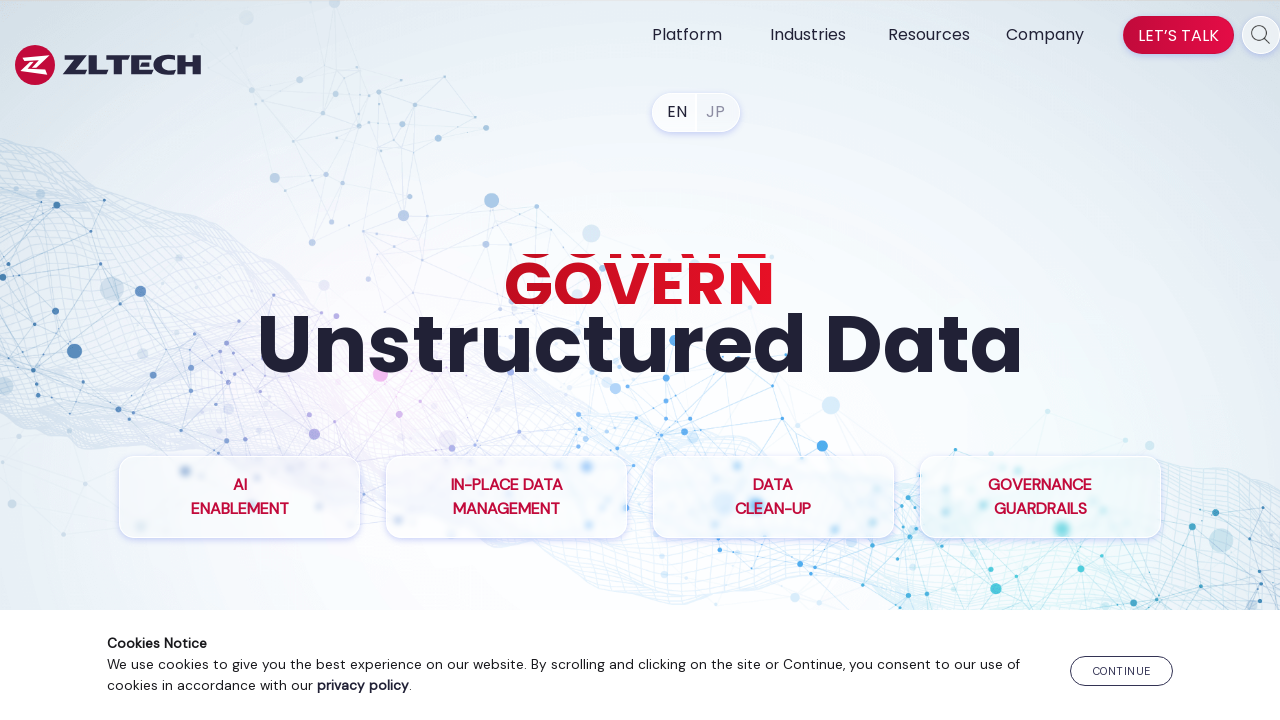

Retrieved all anchor links from the page
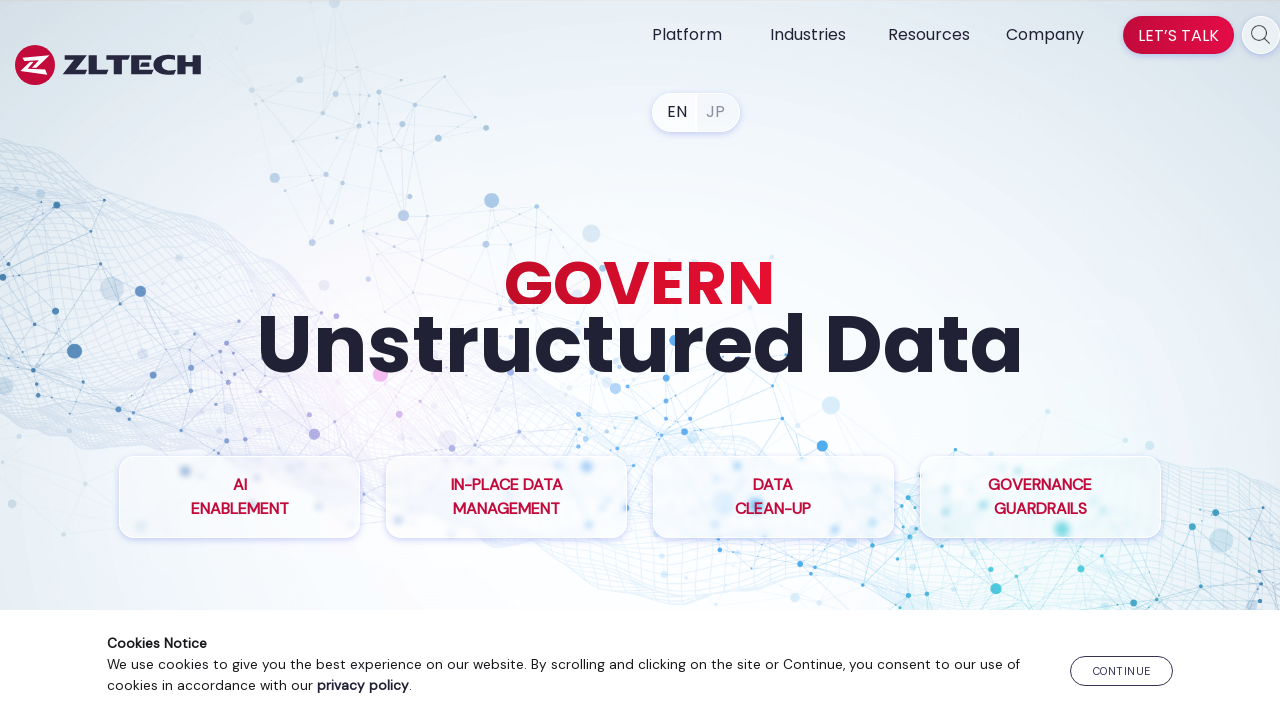

Verified that 79 anchor links are present on the page
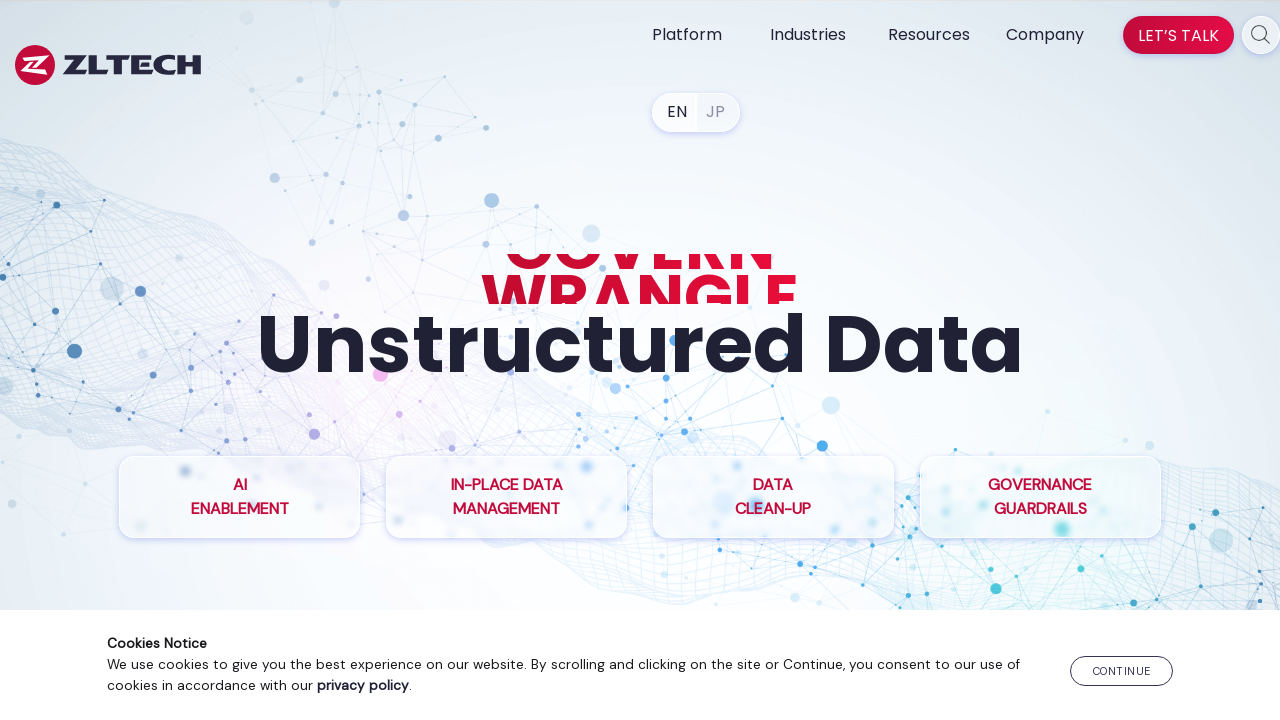

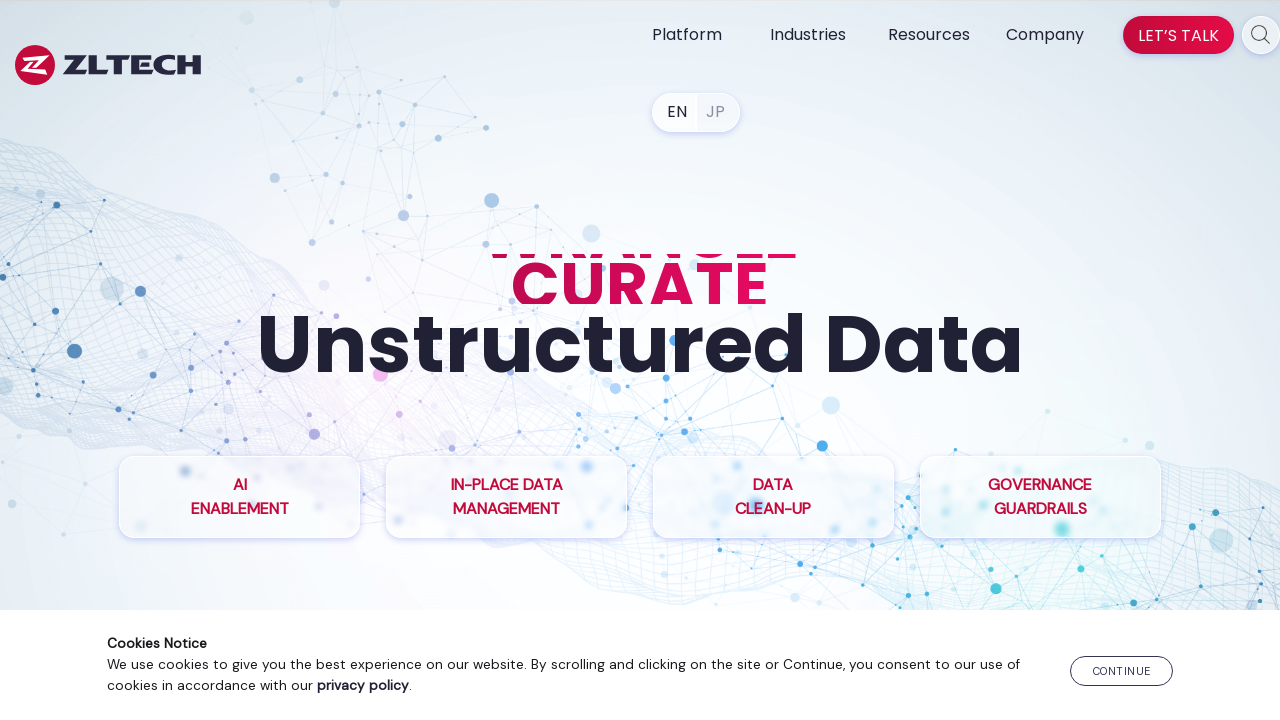